Tests clicking the alert button with a pause action, then verifies the alert message and accepts it

Starting URL: https://demoqa.com/alerts

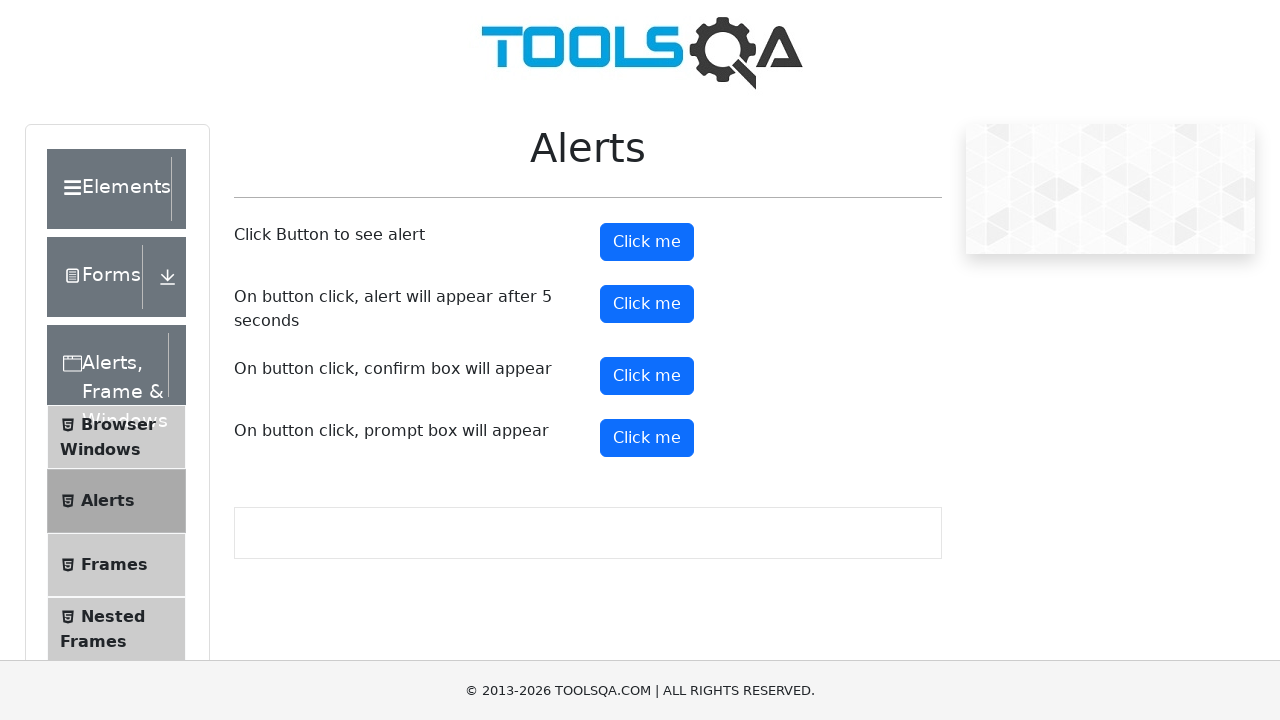

Set up dialog handler to verify and accept alert
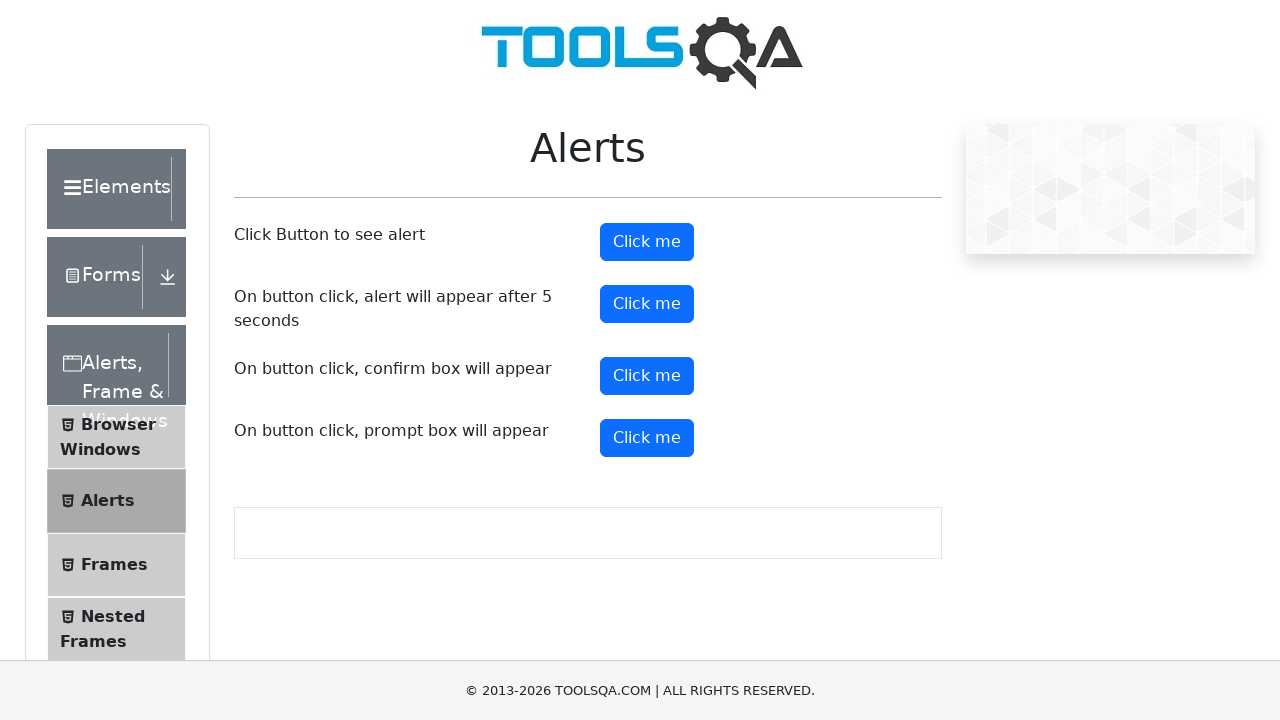

Hovered over the alert button at (647, 242) on #alertButton
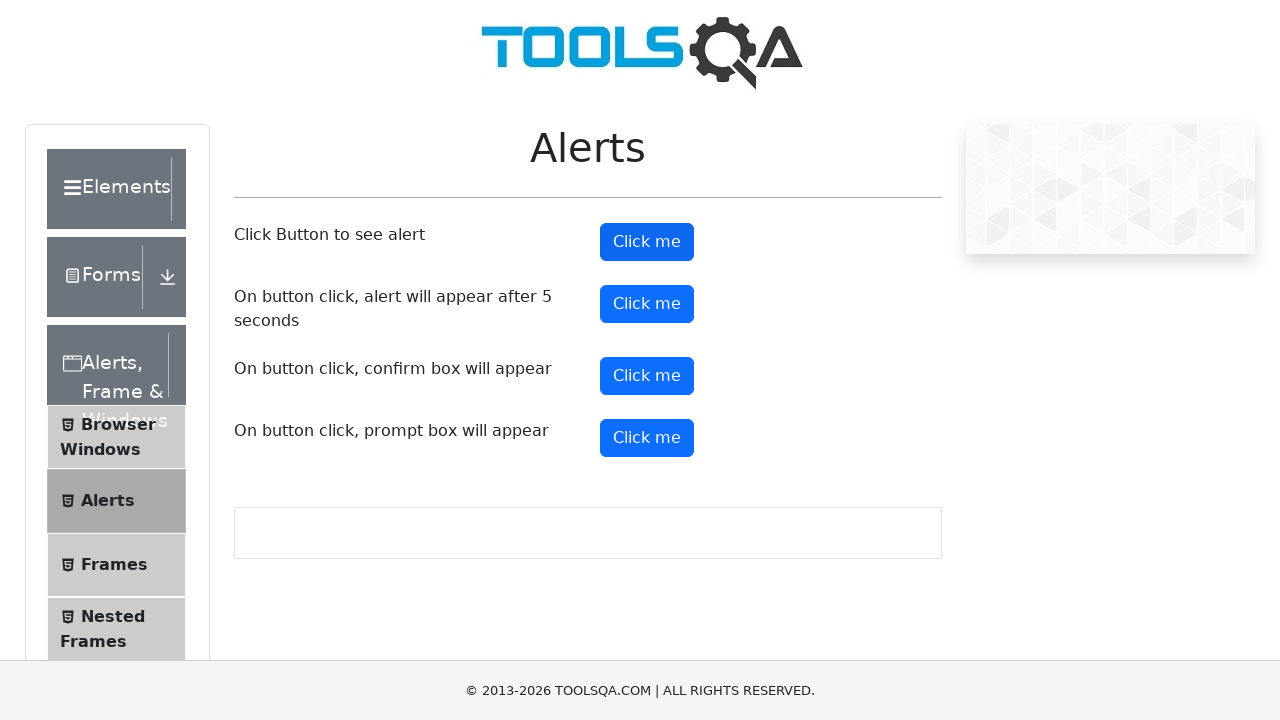

Paused for 5 seconds
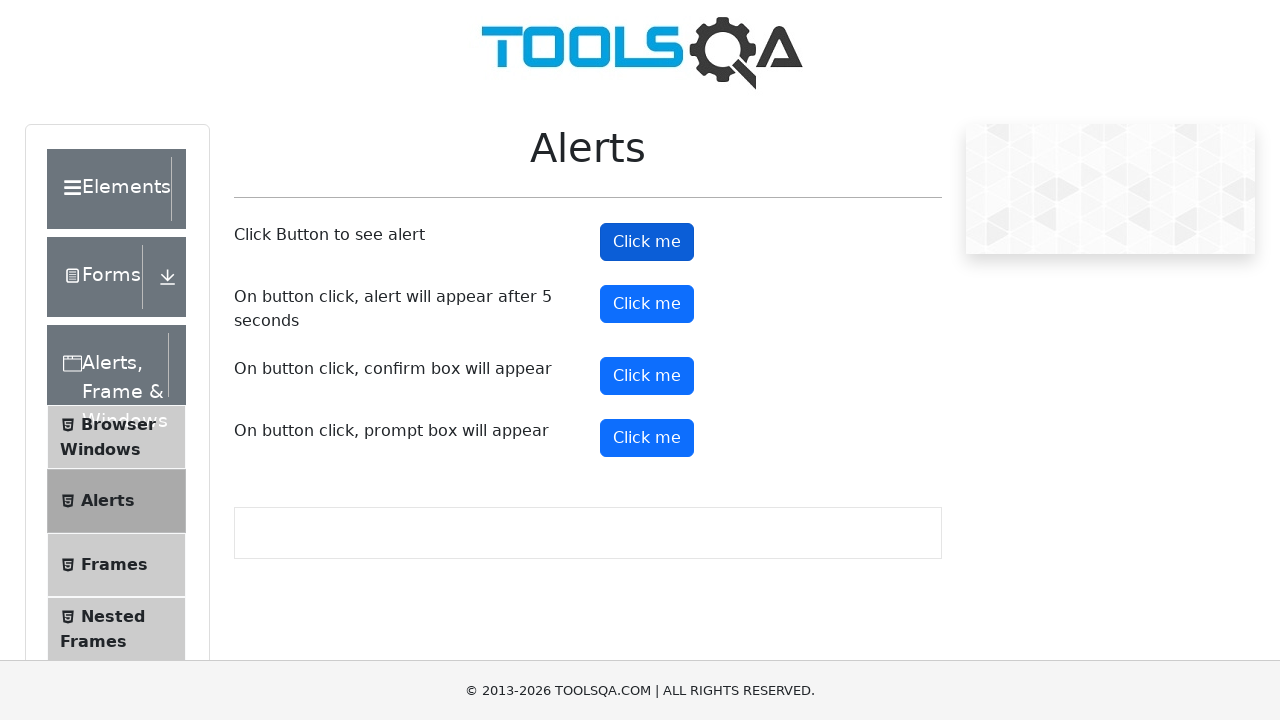

Clicked the alert button, alert displayed and accepted at (647, 242) on #alertButton
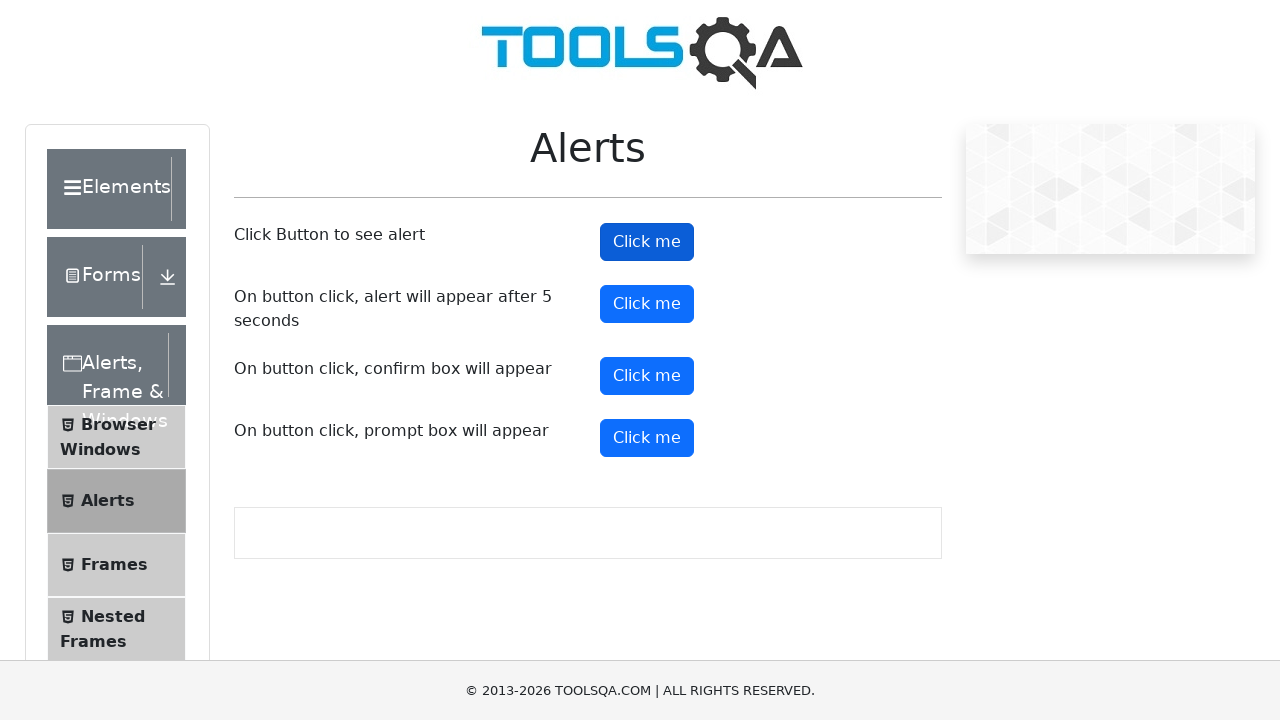

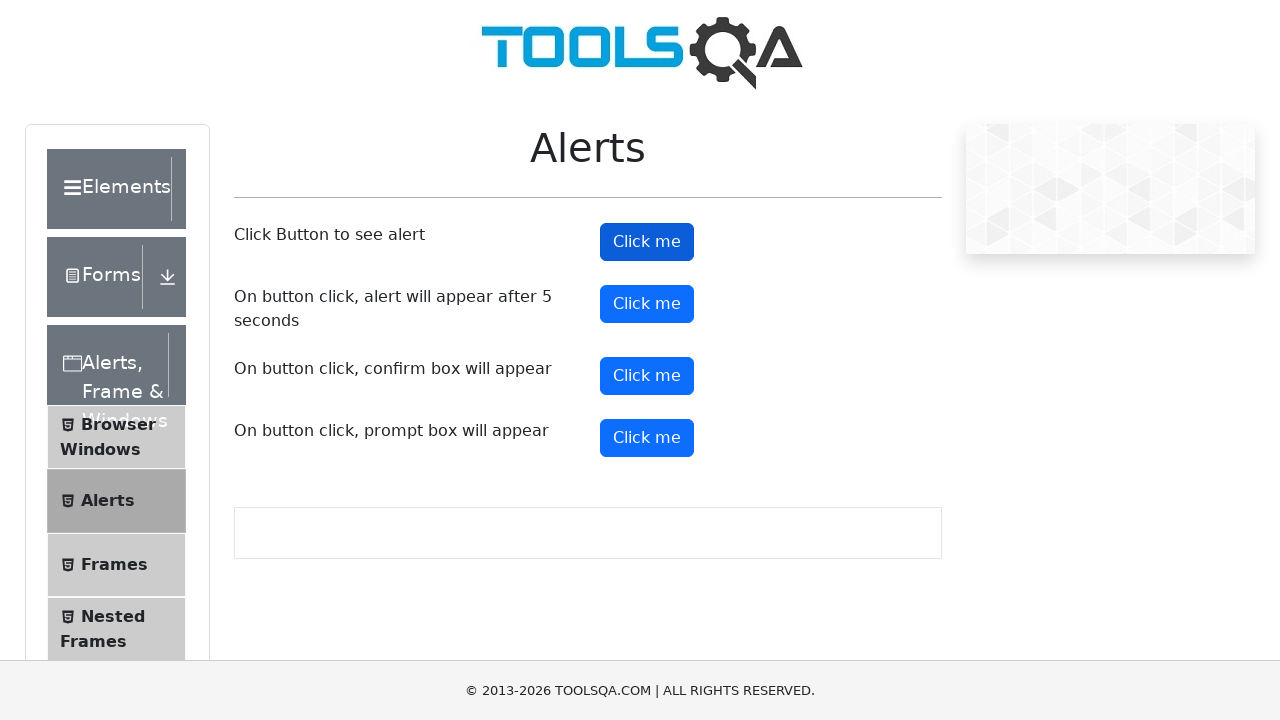